Tests registration form validation when username contains only spaces, expecting spaces not allowed error

Starting URL: https://anatoly-karpovich.github.io/demo-login-form/

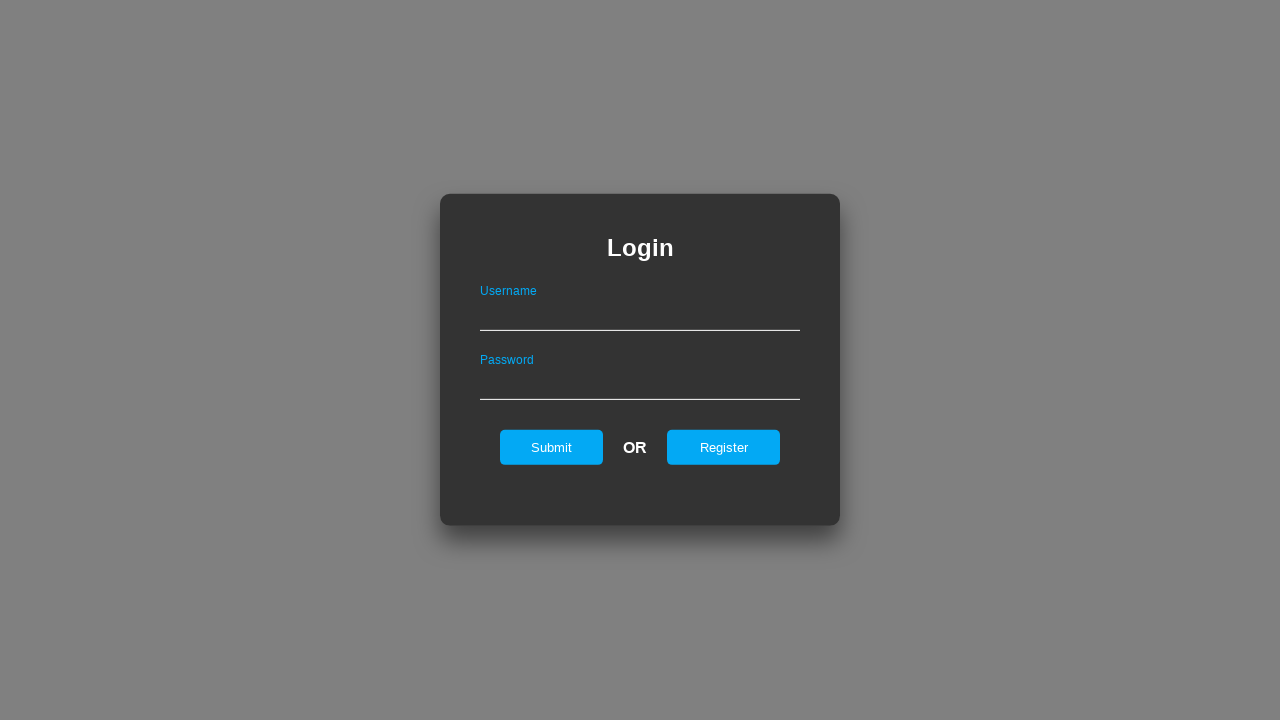

Clicked to open registration form at (724, 447) on #registerOnLogin
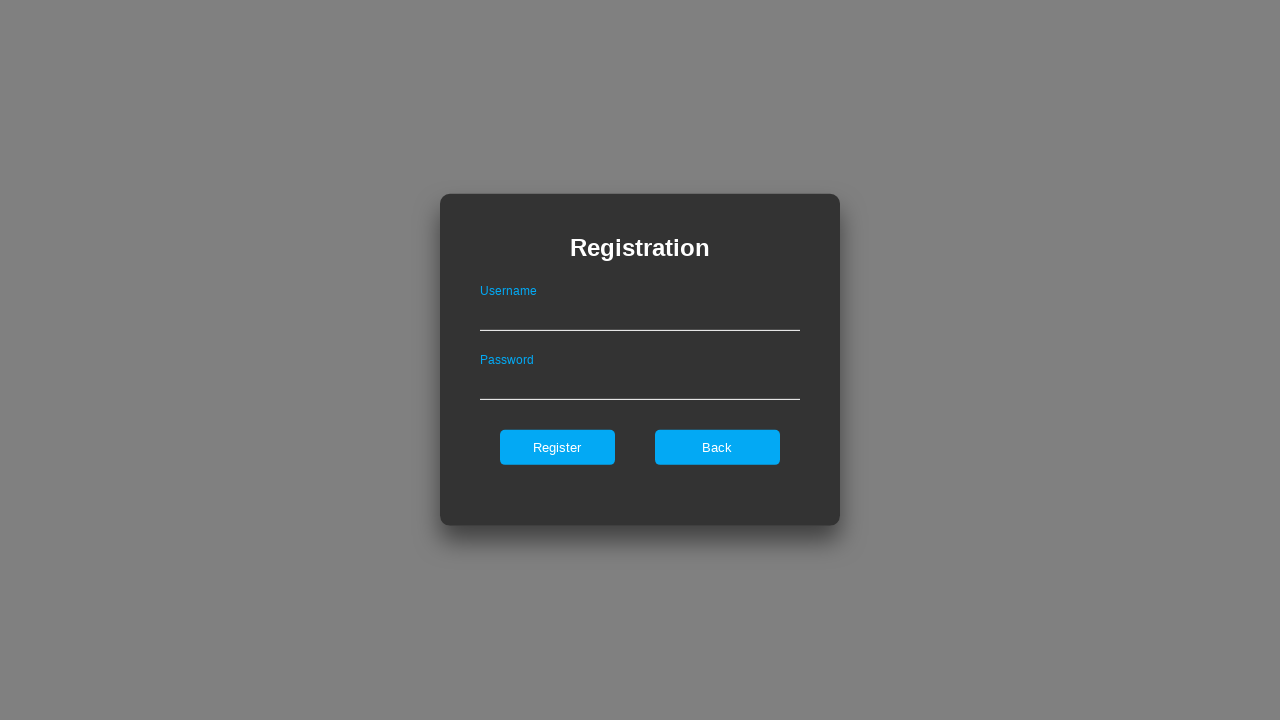

Filled username field with only spaces on .registerForm #userNameOnRegister
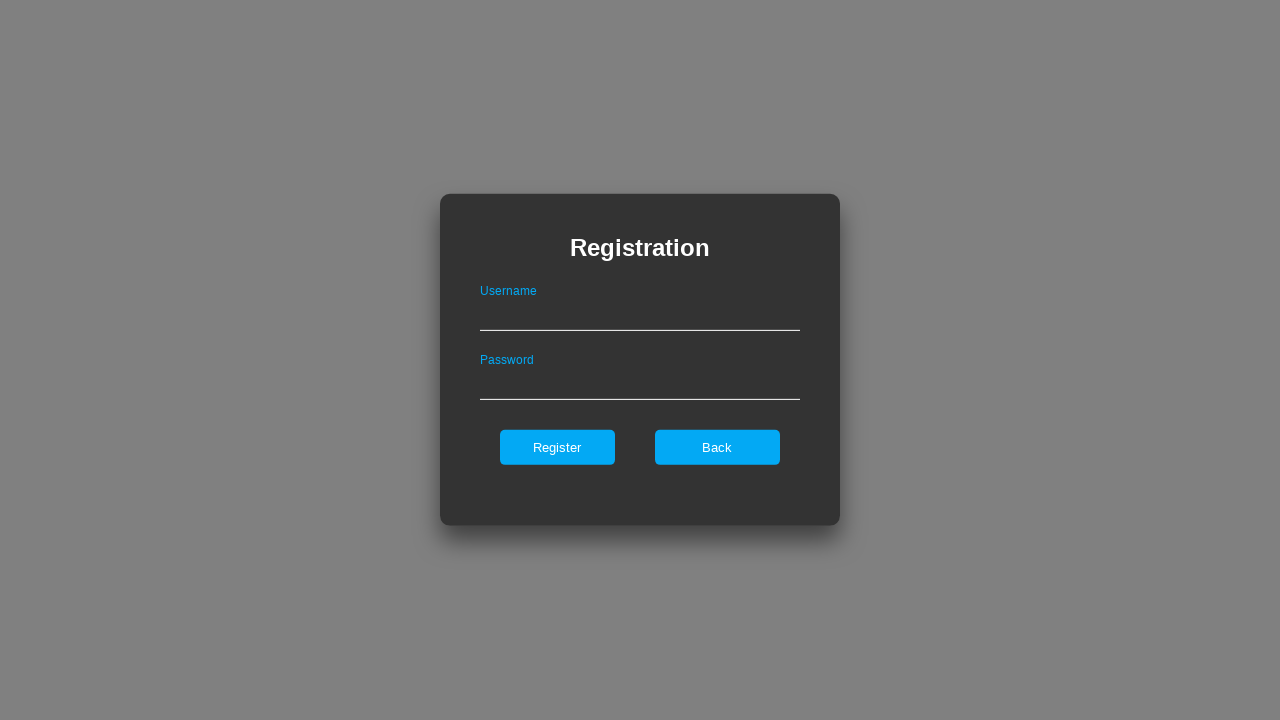

Filled password field with 'QWErty12345678' on .registerForm #passwordOnRegister
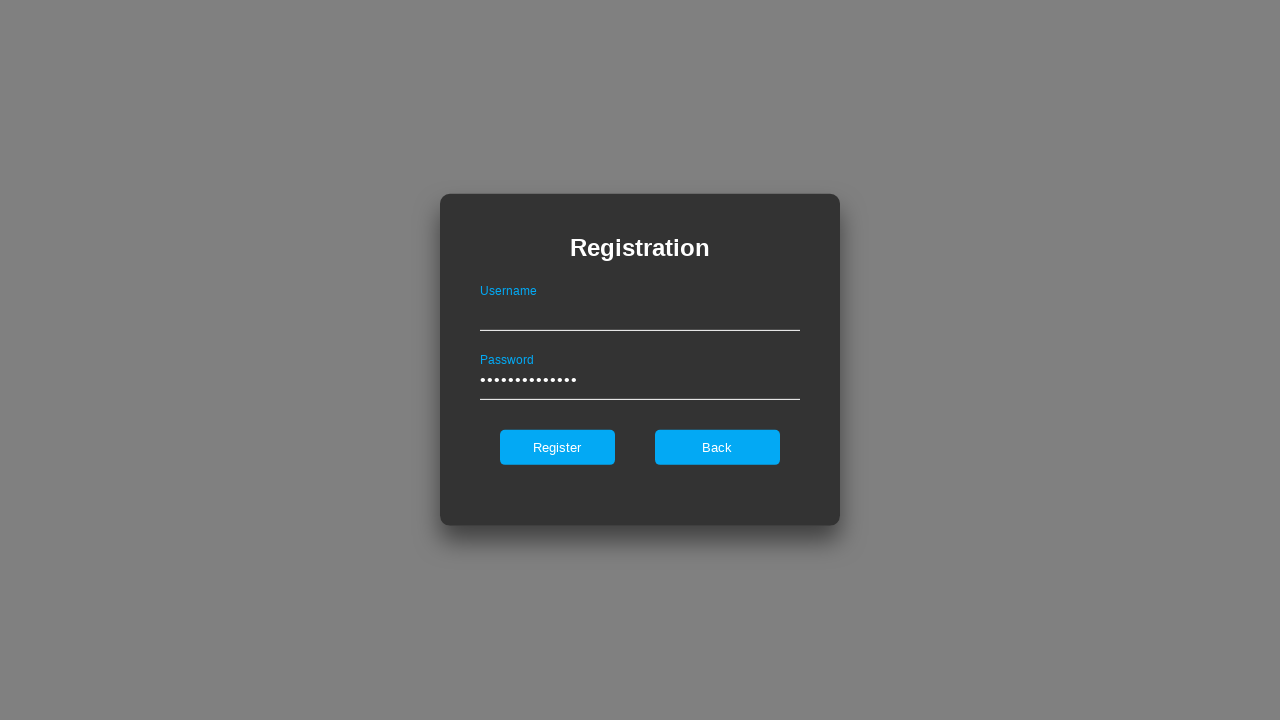

Clicked register button at (557, 447) on .registerForm #register
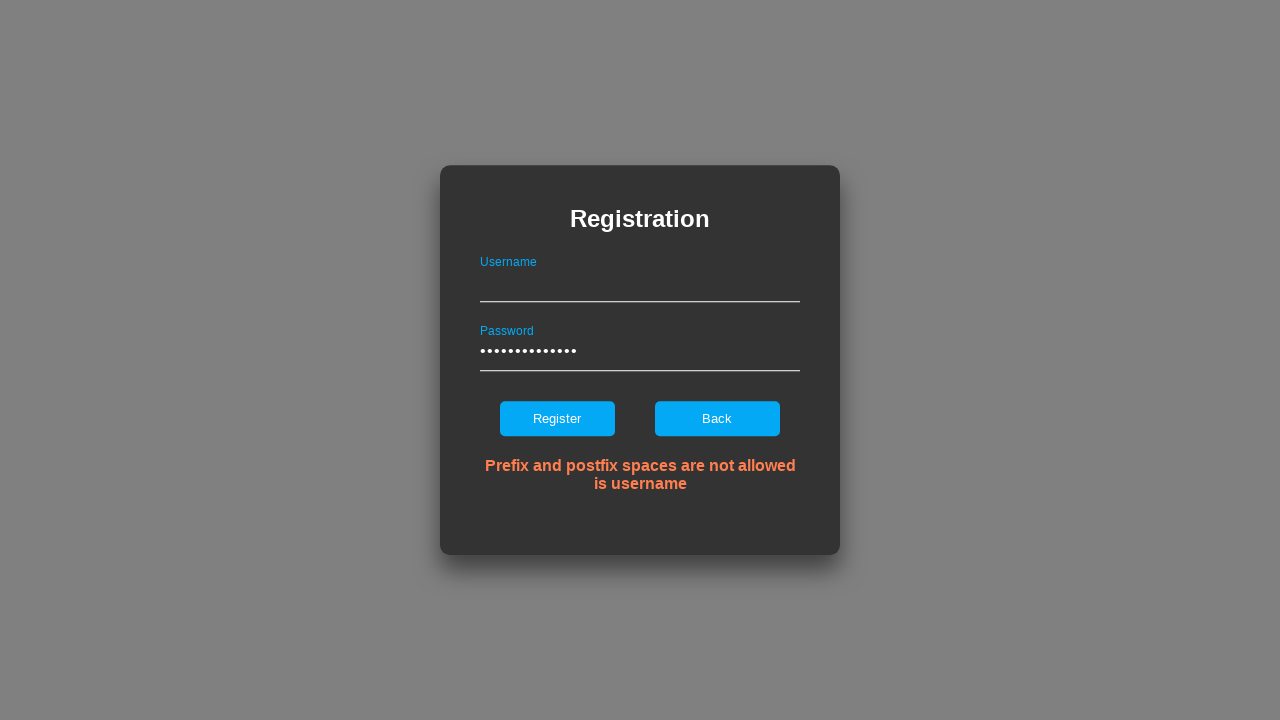

Verified error message 'Prefix and postfix spaces are not allowed is username' is displayed
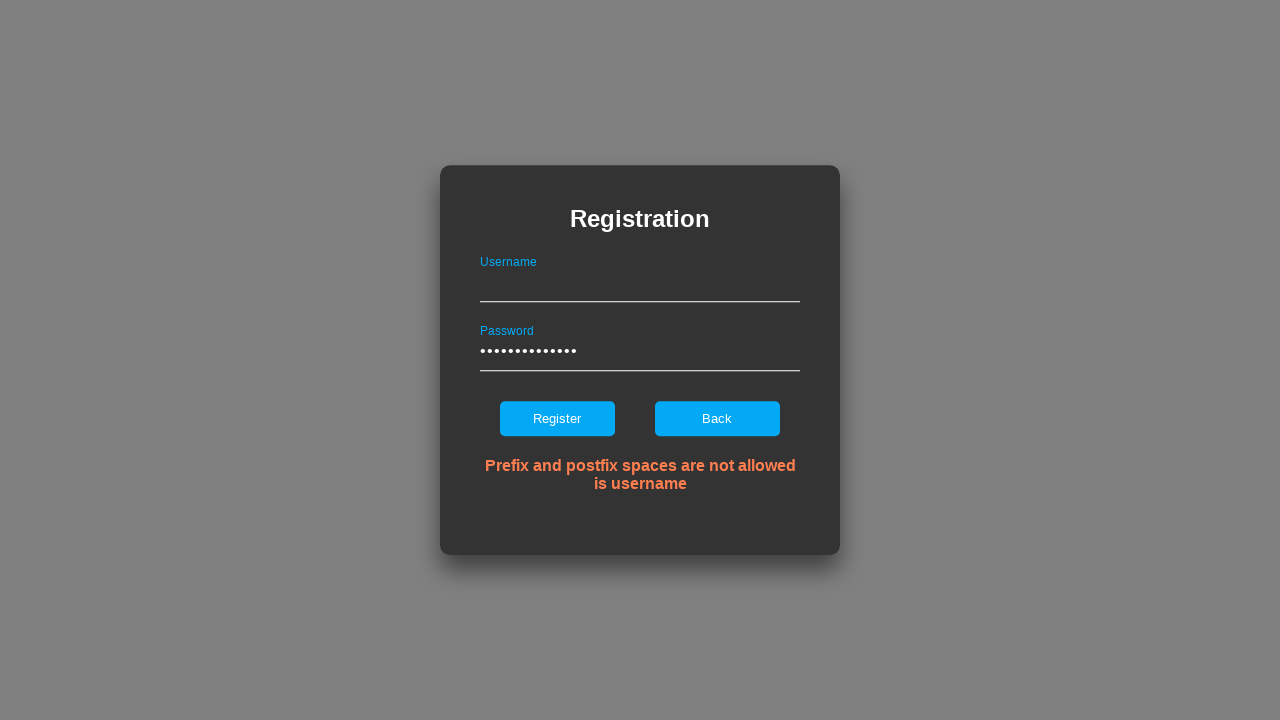

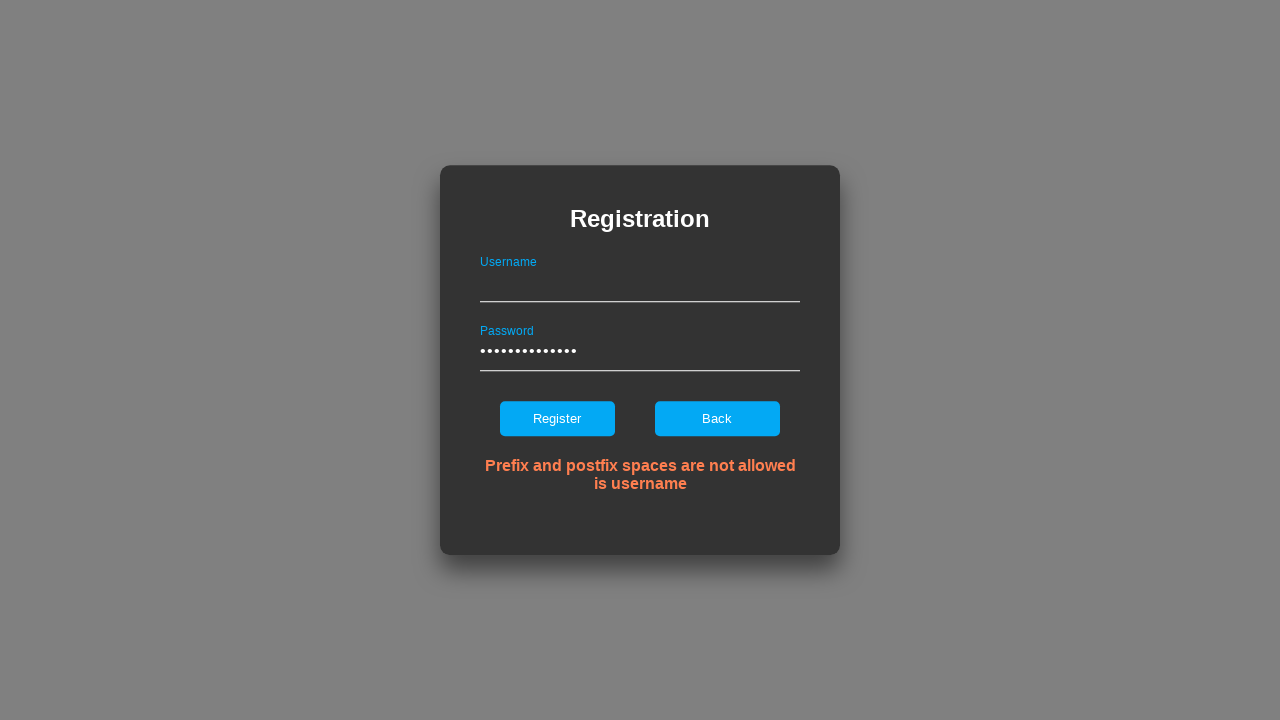